Tests file download functionality by clicking a download link and verifying the file exists in the downloads folder

Starting URL: https://the-internet.herokuapp.com/download

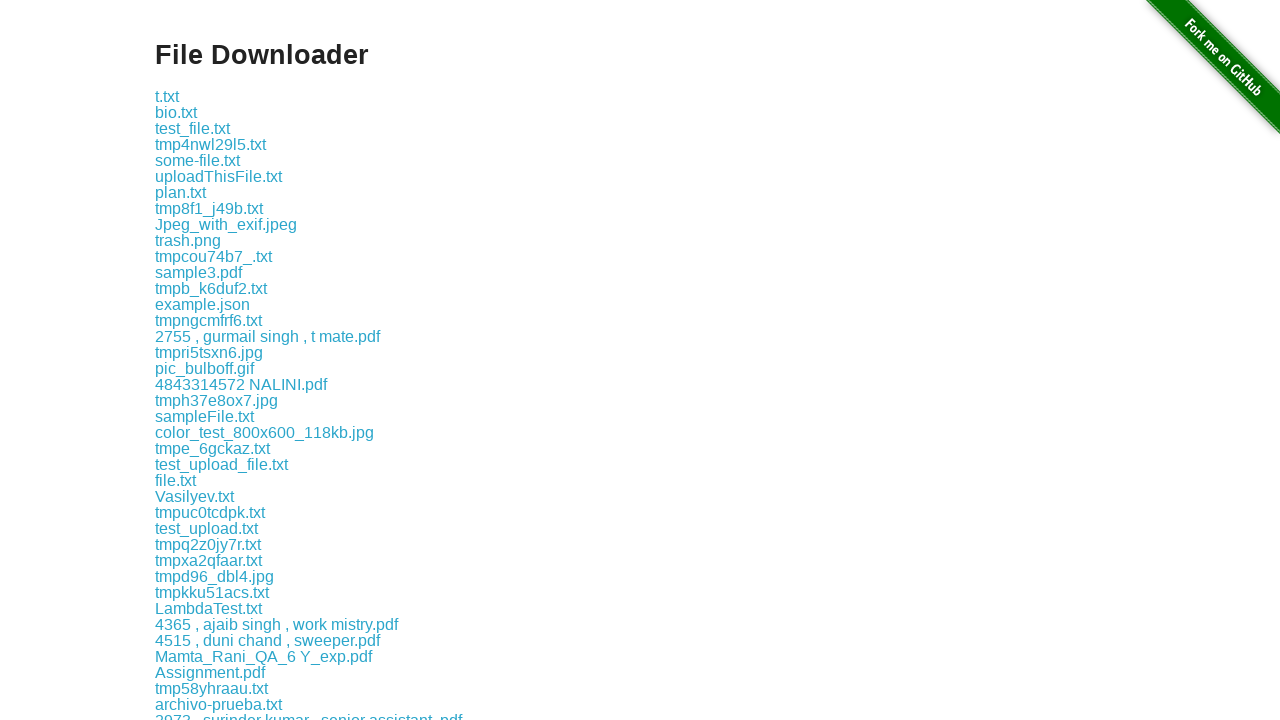

Clicked download link for some-file.txt at (198, 160) on text=some-file.txt
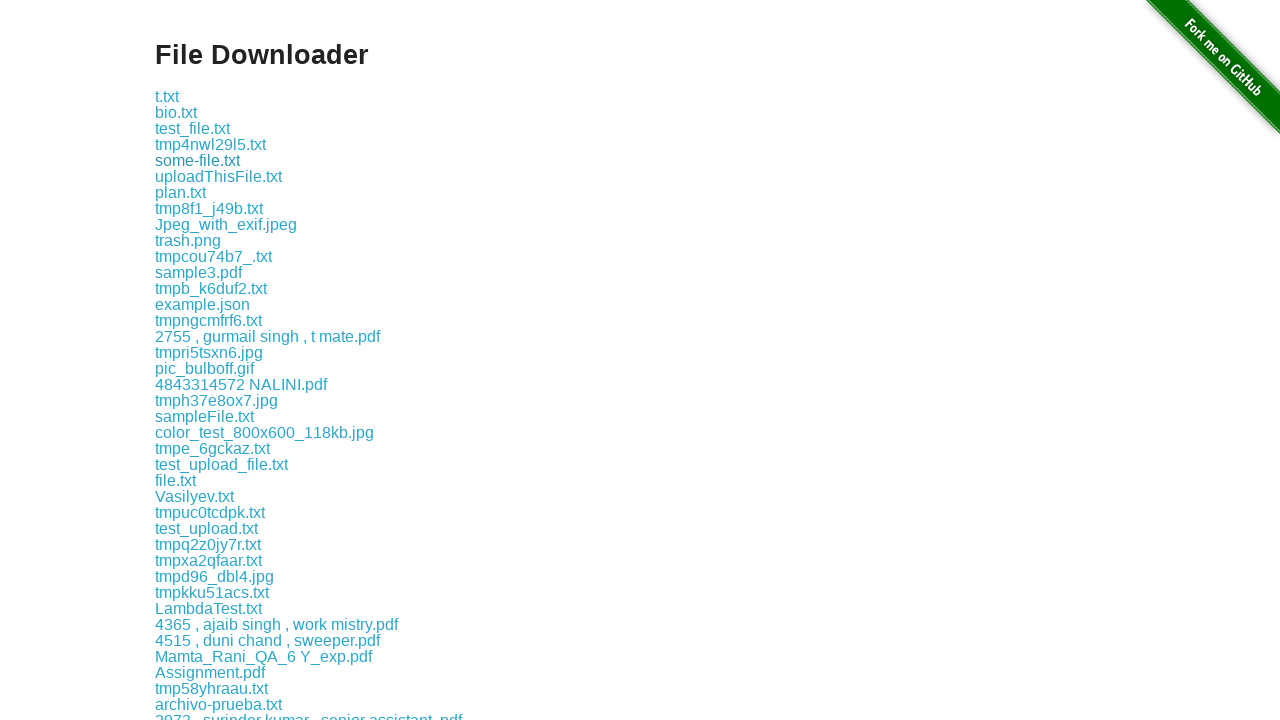

Download completed and file object obtained
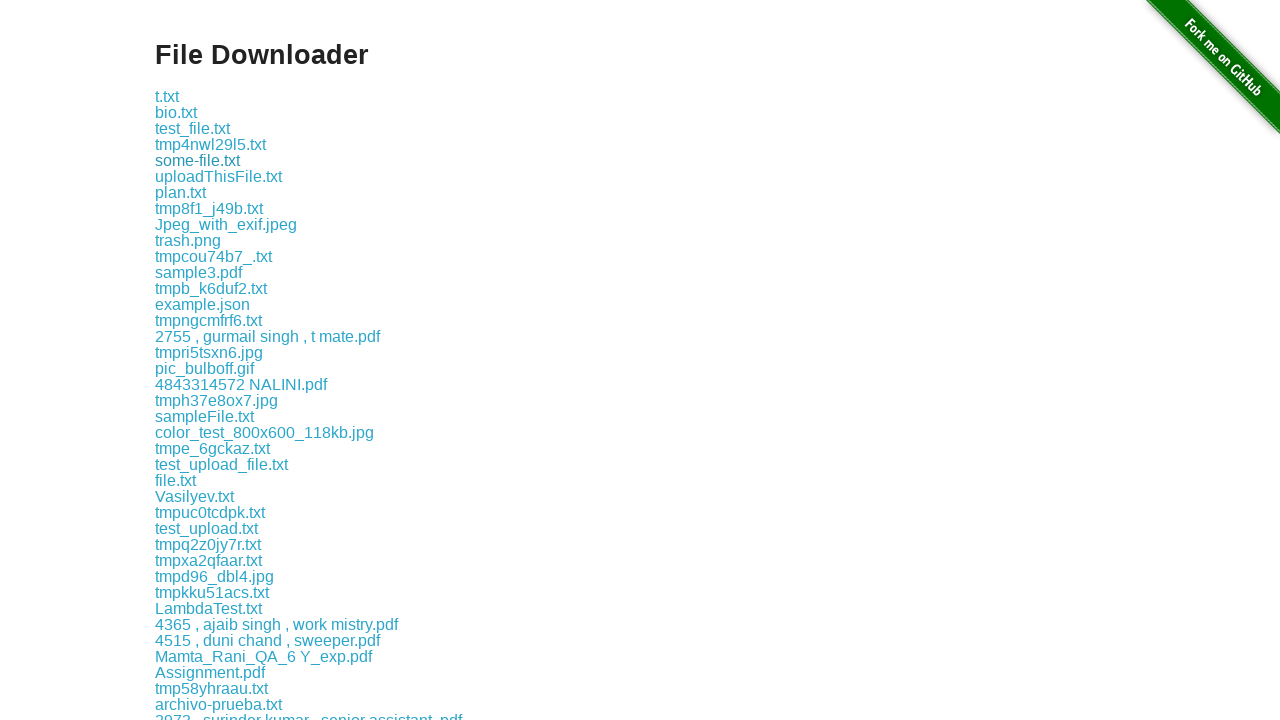

Verified downloaded file has correct filename: some-file.txt
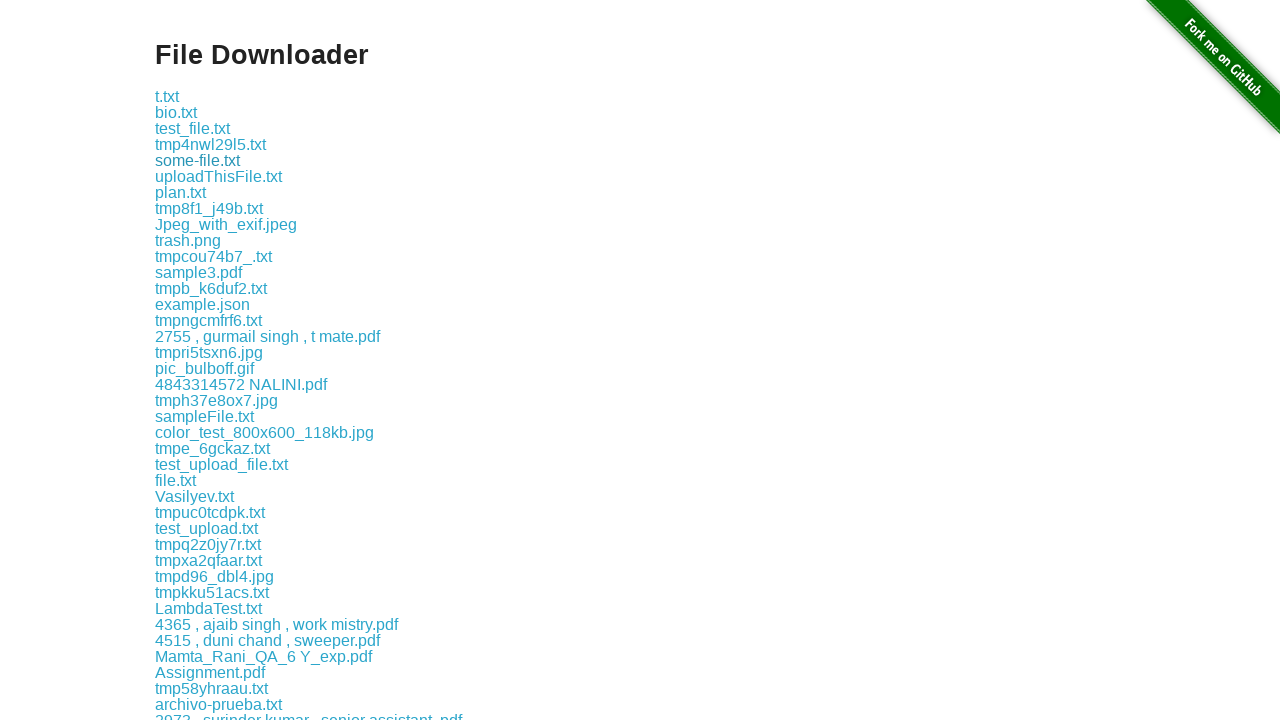

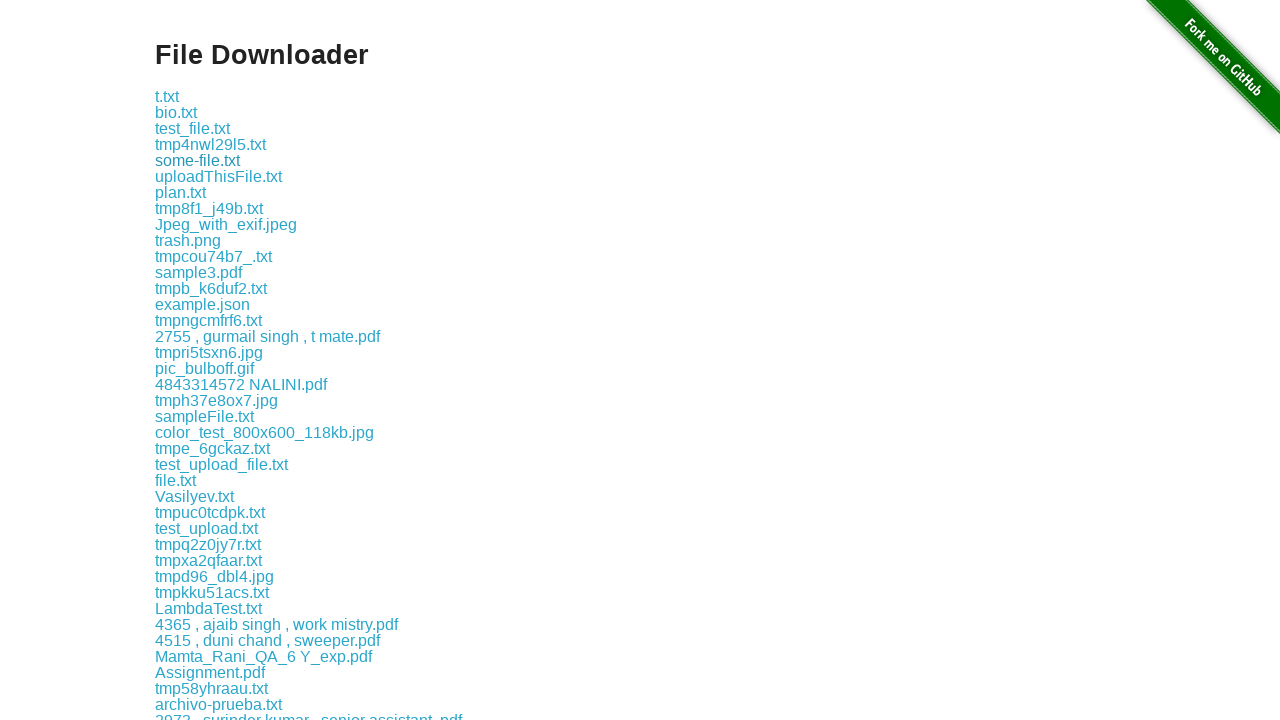